Tests state selection from a dropdown menu using different selection methods (visible text, value, index) and verifies the final selection

Starting URL: https://practice.cydeo.com/dropdown

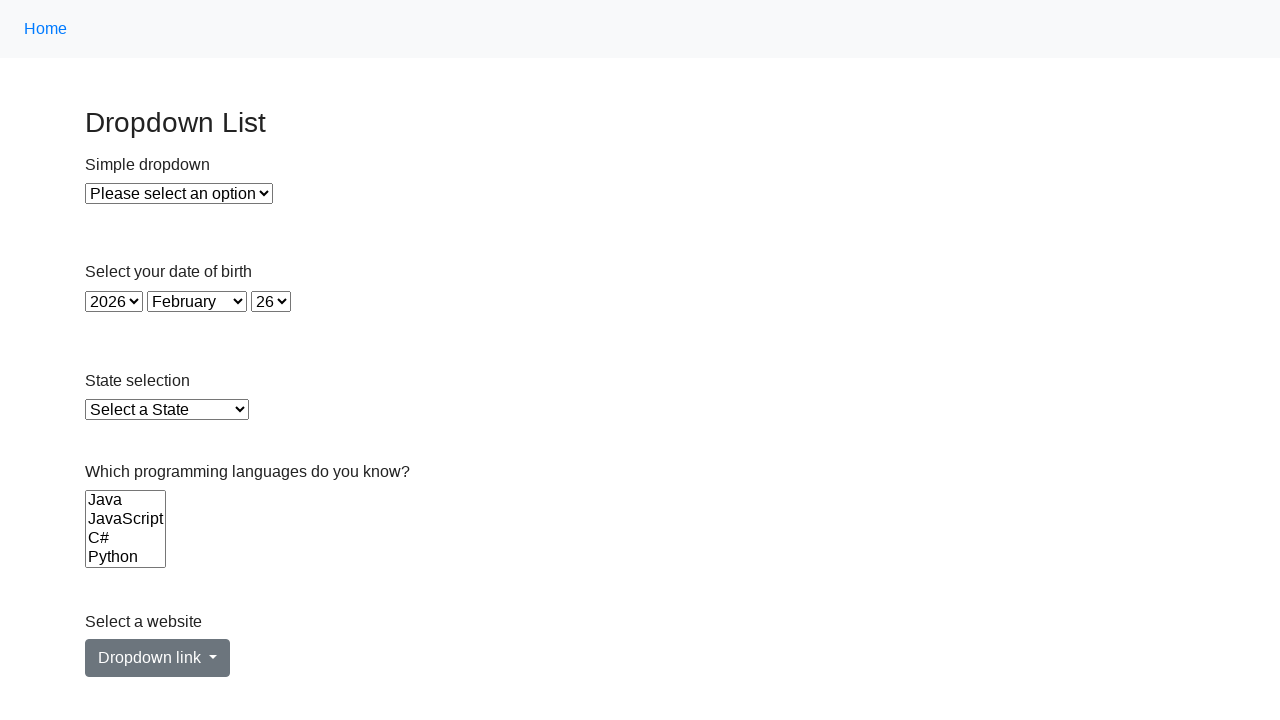

Located state dropdown element
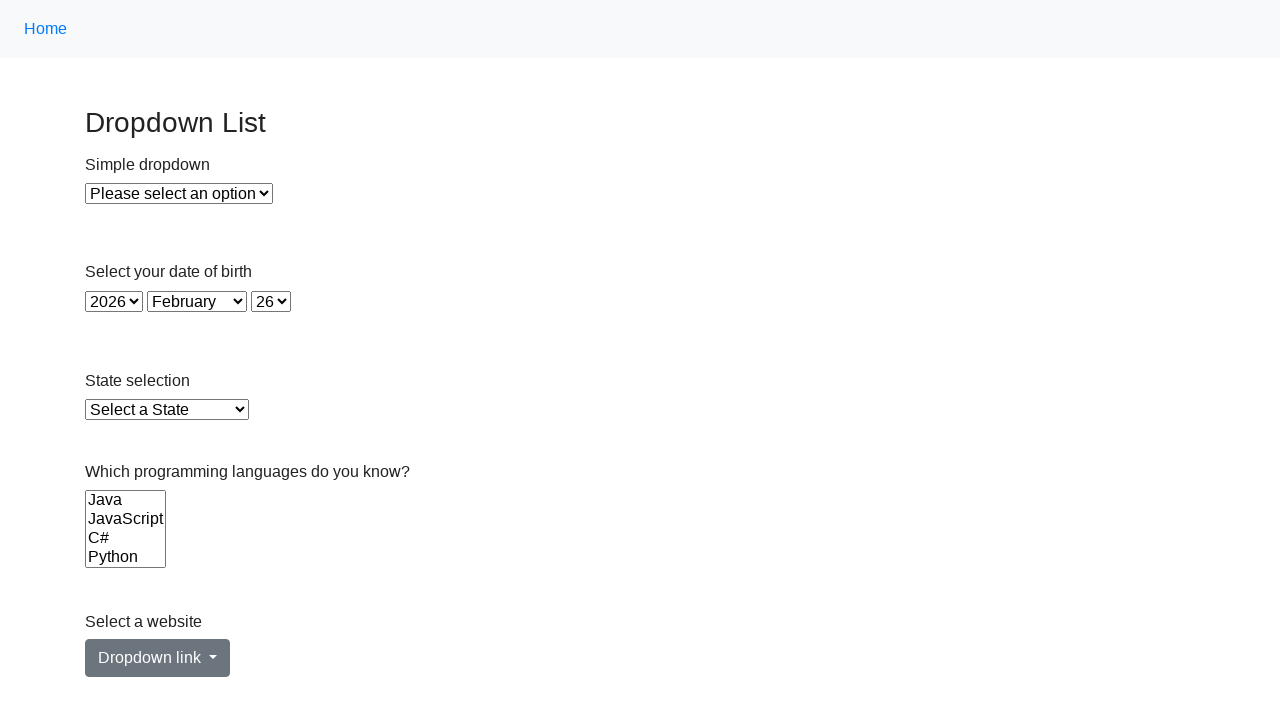

Selected Illinois from dropdown using visible text on select#state
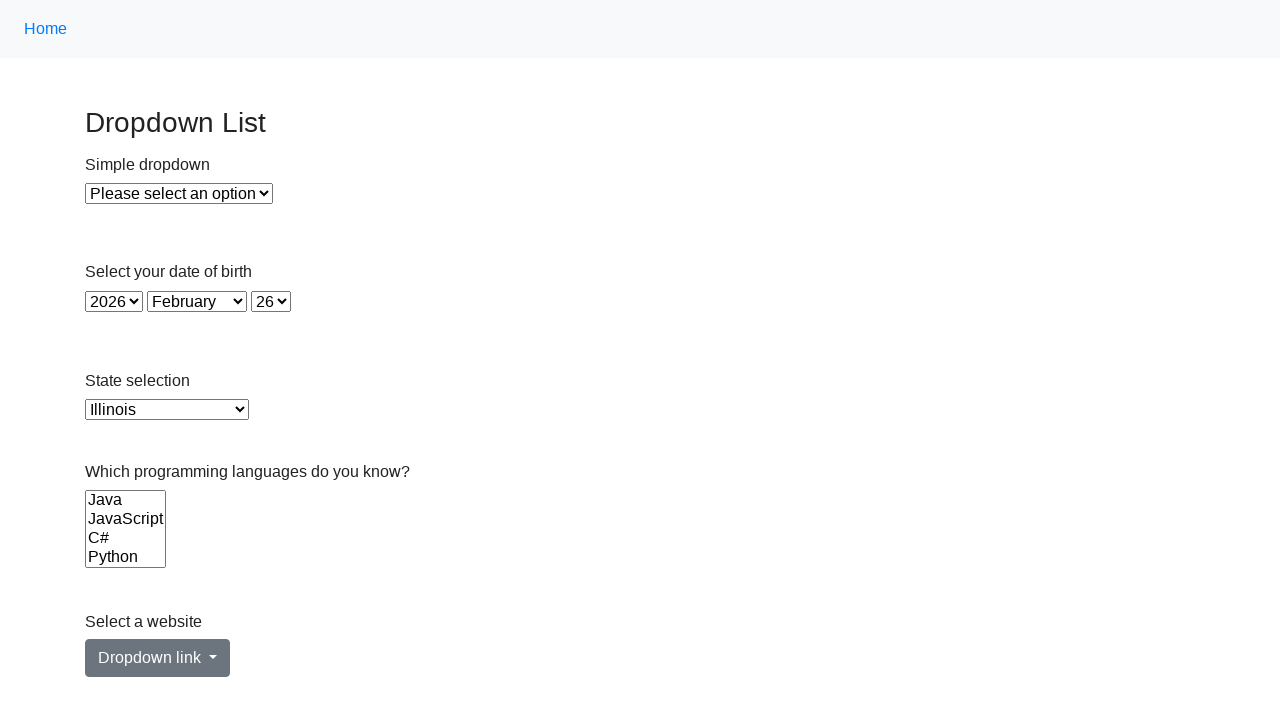

Selected Virginia from dropdown using value attribute 'VA' on select#state
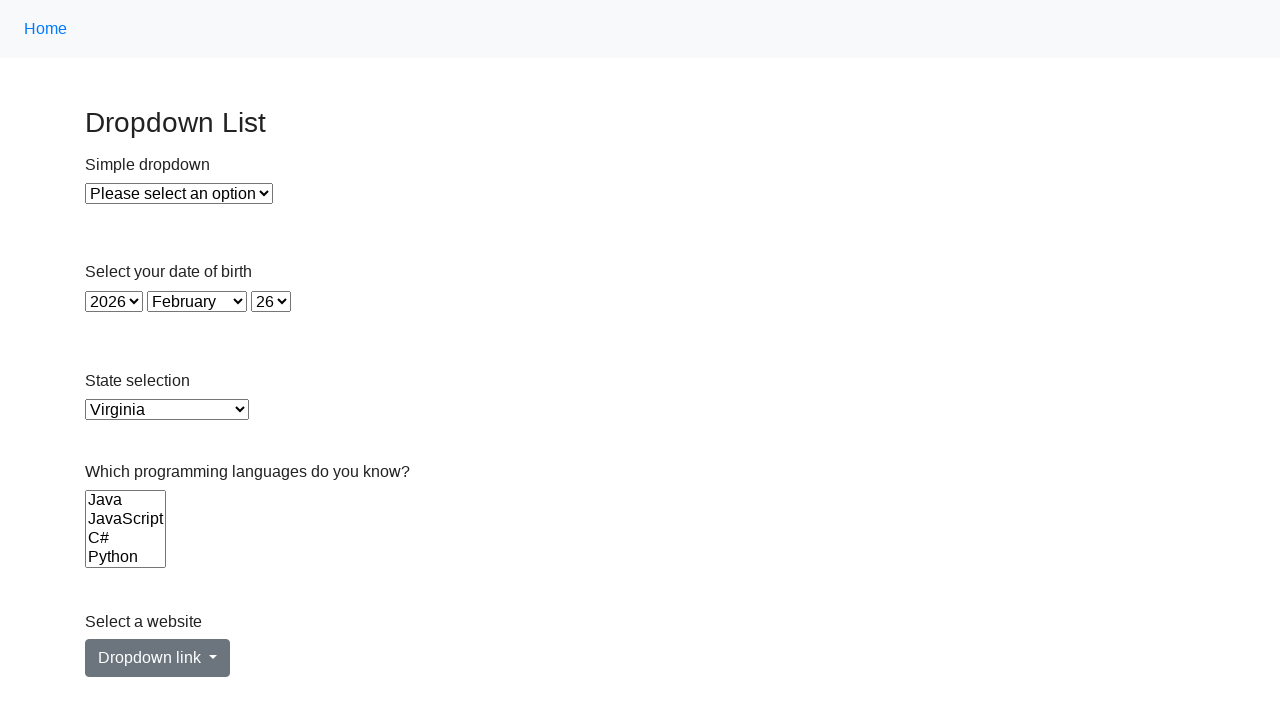

Selected California from dropdown using index 5 on select#state
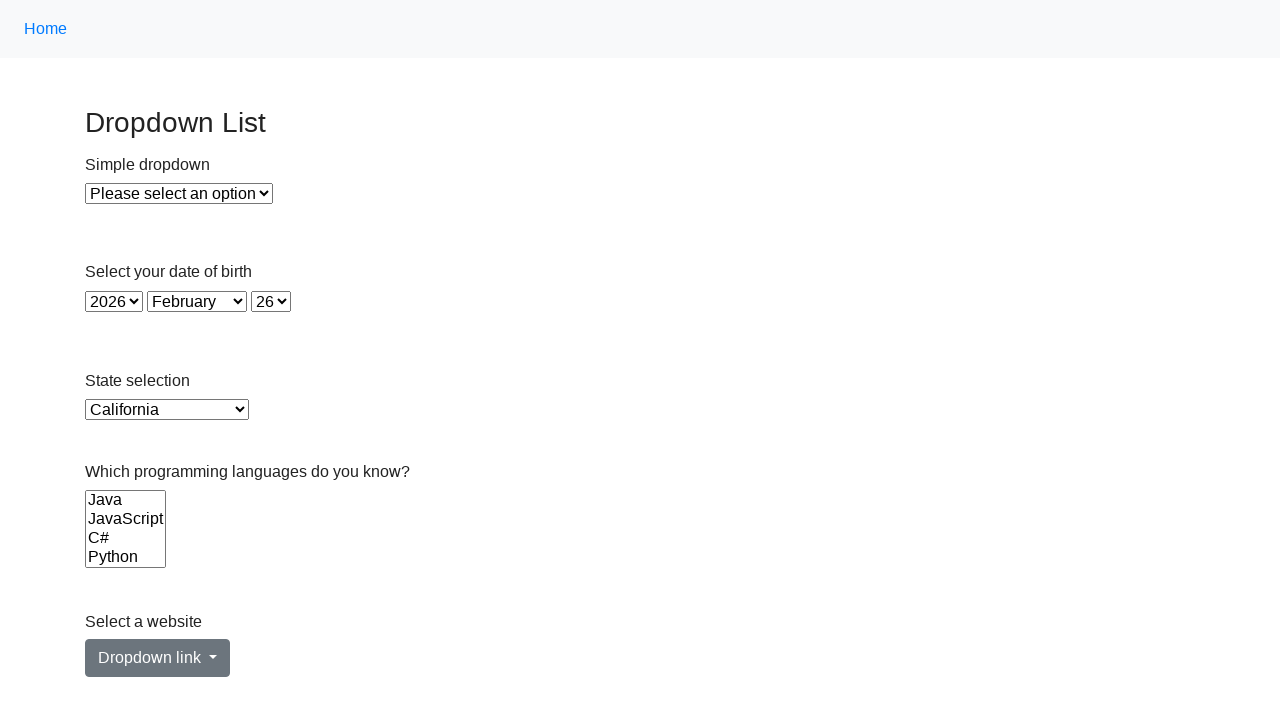

Verified final selection is California
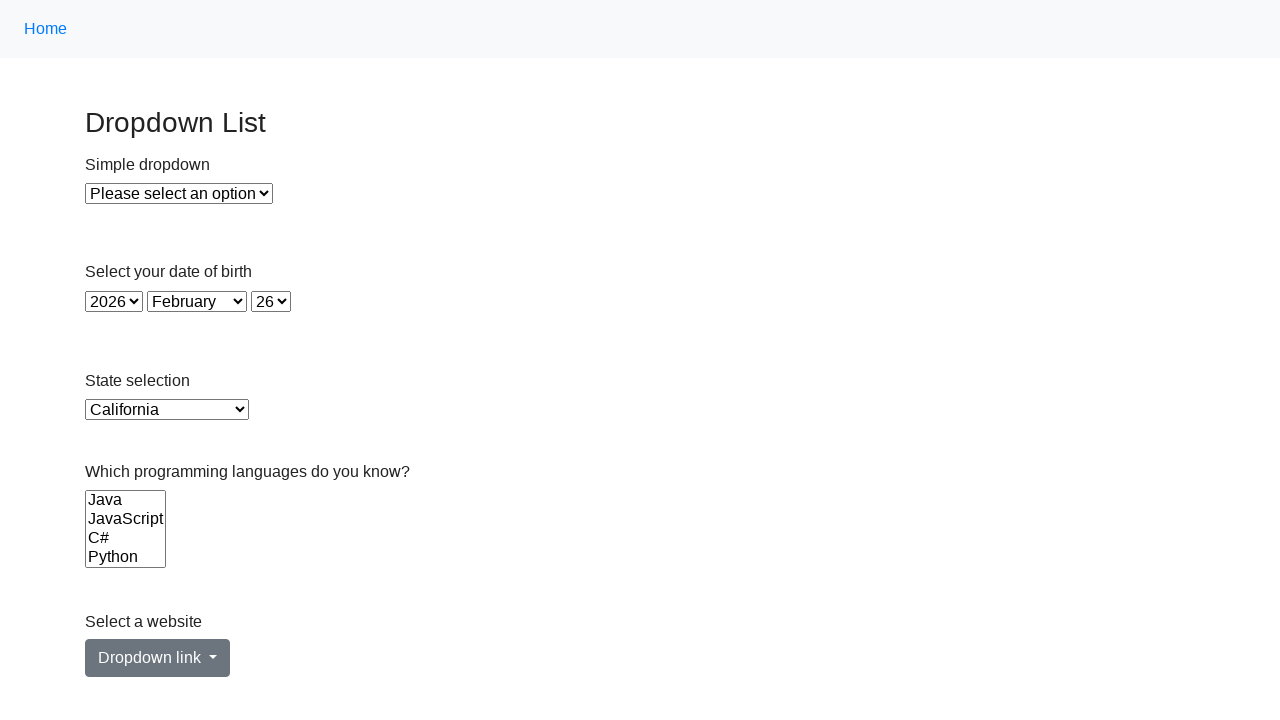

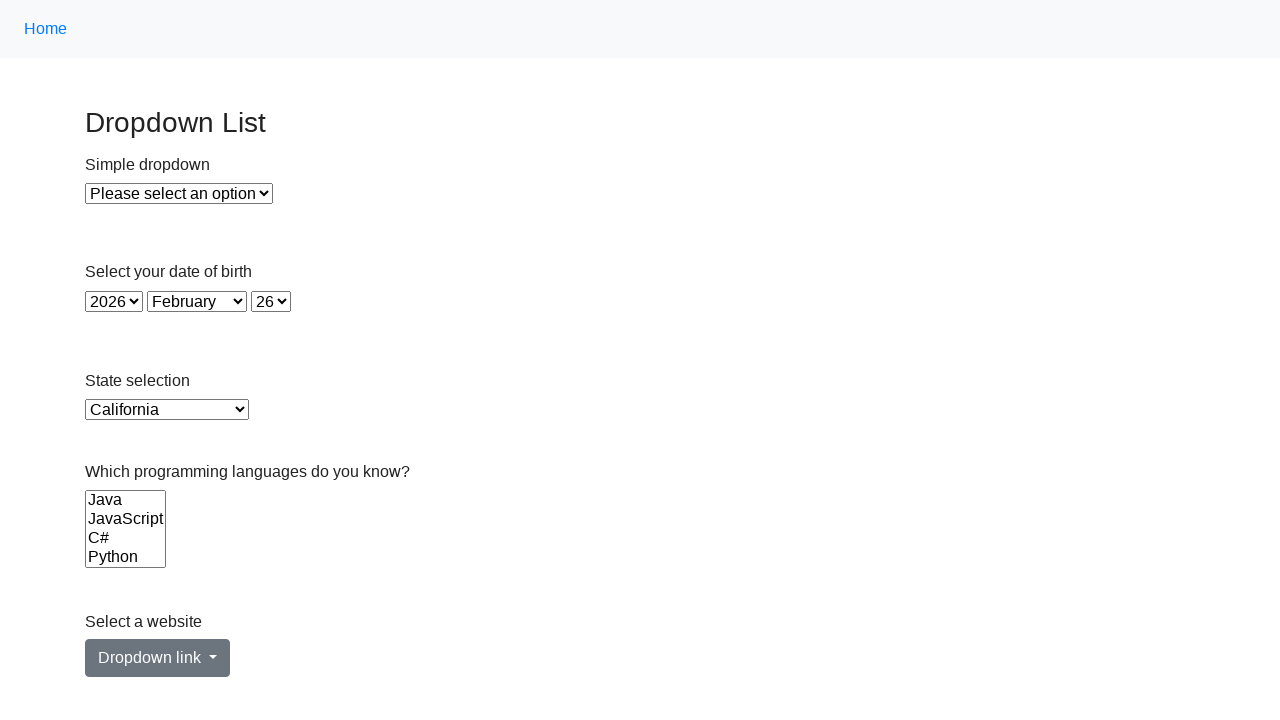